Tests browser window handling functionality by clicking buttons to open new tabs and windows, then iterating through all window handles to close the newly opened ones while keeping the main window.

Starting URL: https://demoqa.com/browser-windows

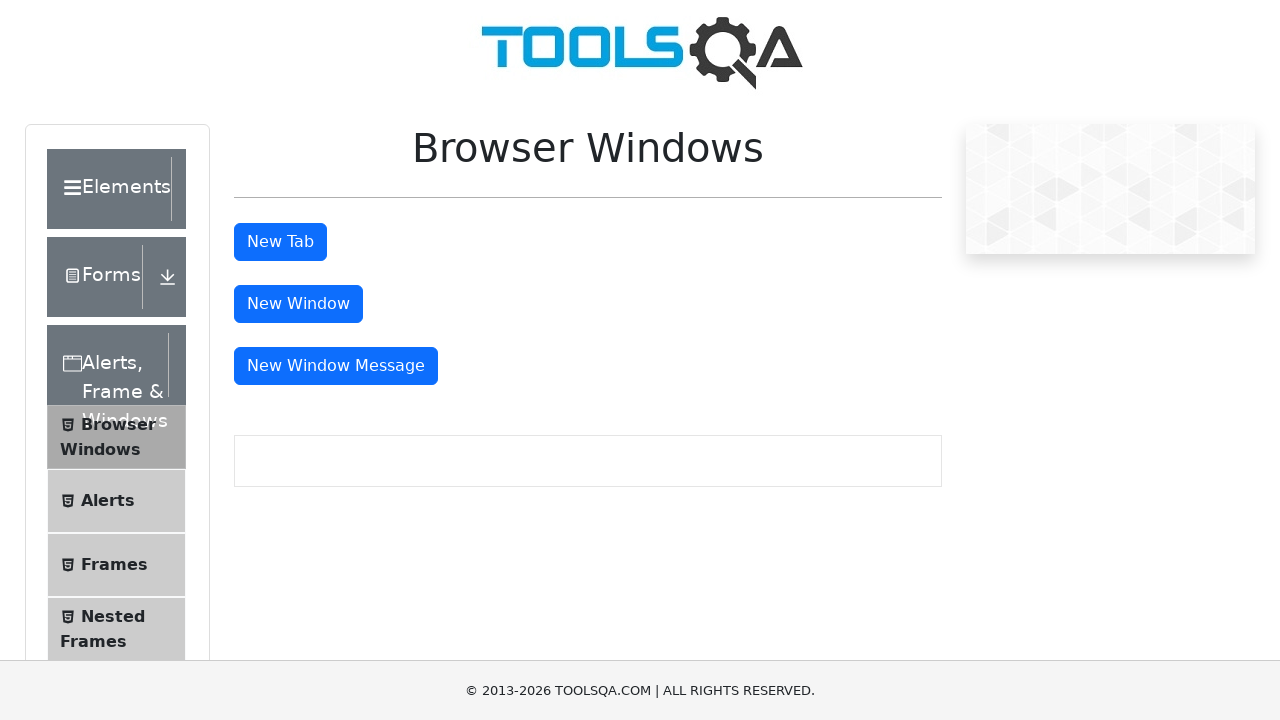

Stored main page reference
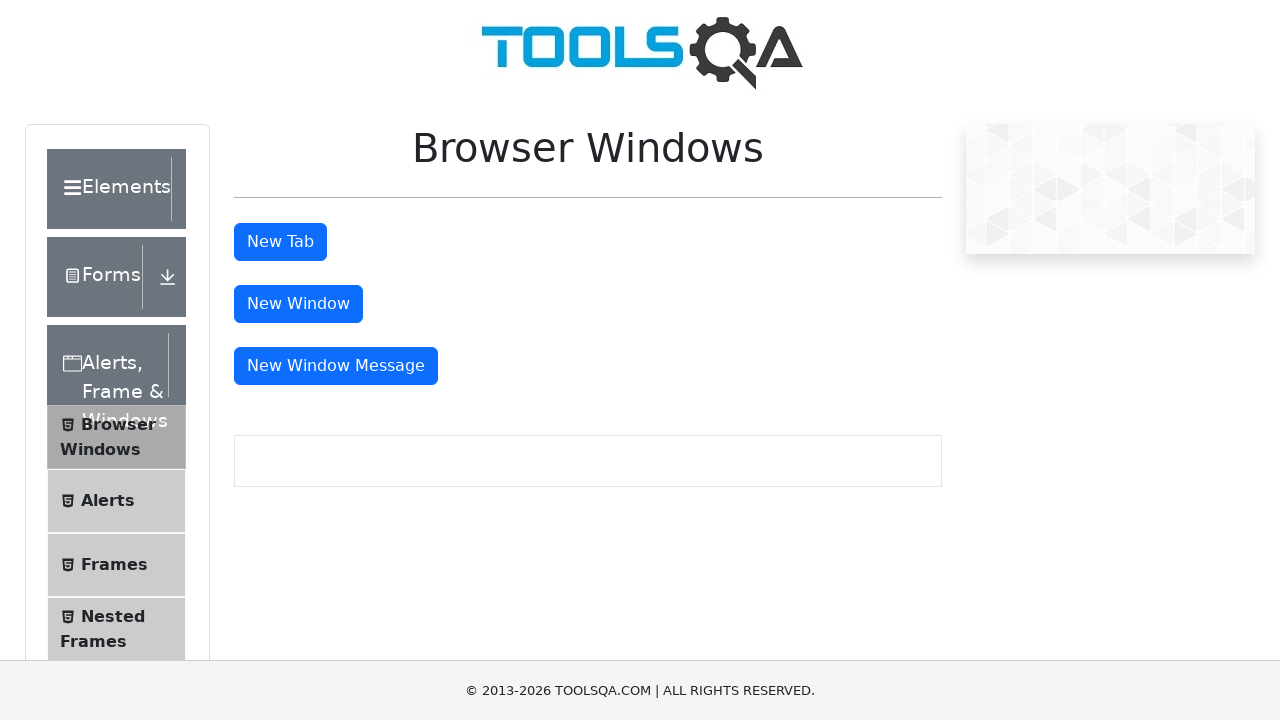

Clicked button to open new tab at (280, 242) on button#tabButton
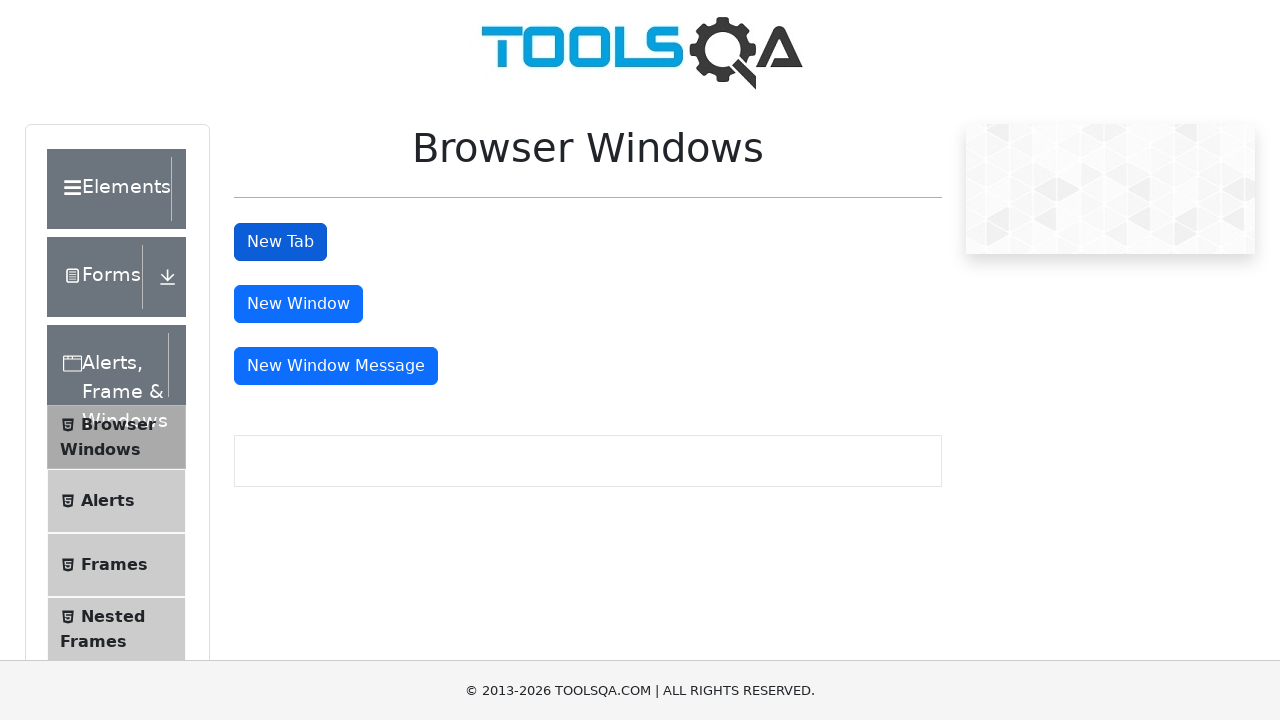

Clicked button to open new window at (298, 304) on button#windowButton
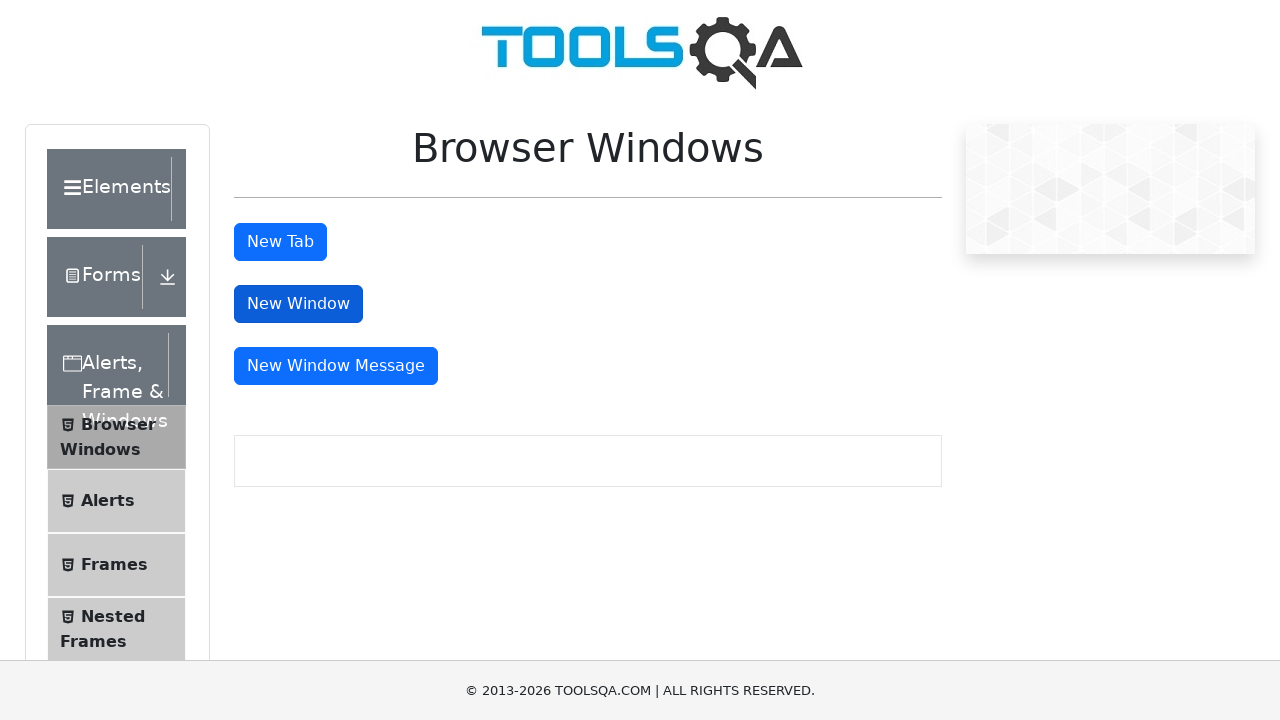

Clicked button to open message window at (336, 366) on button#messageWindowButton
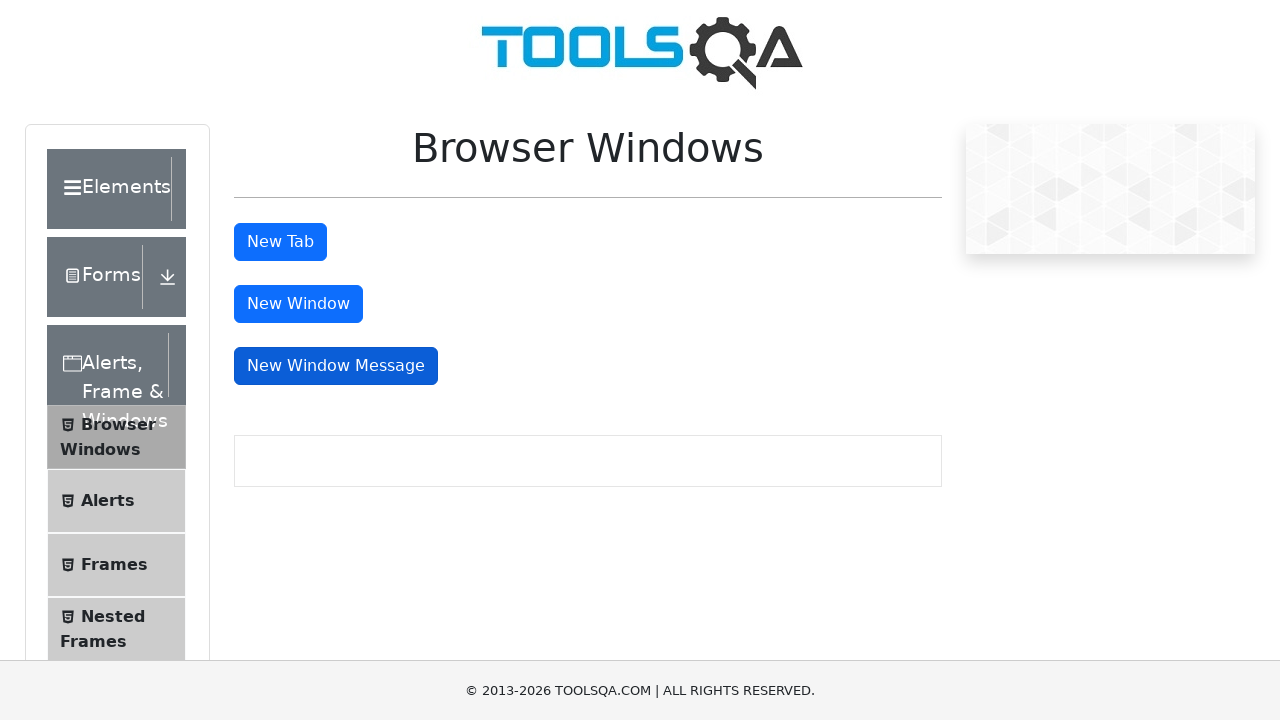

Waited for new pages to open
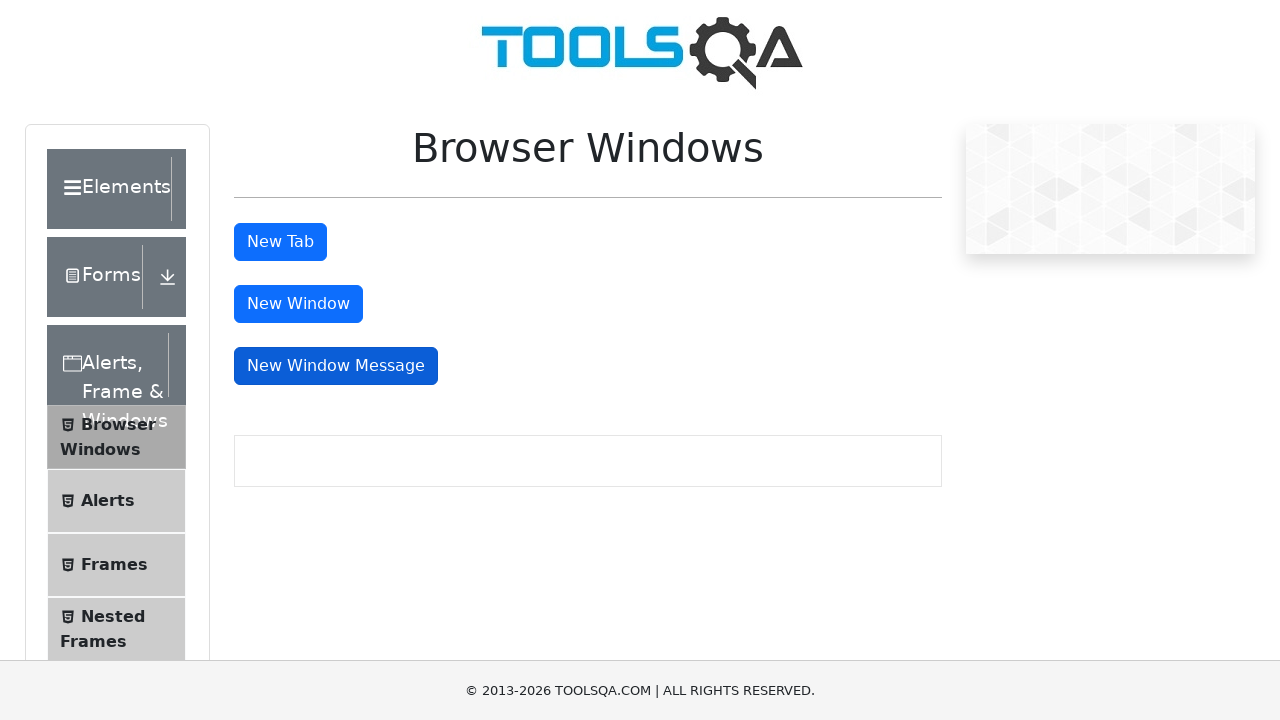

Retrieved all pages in context, found 4 pages total
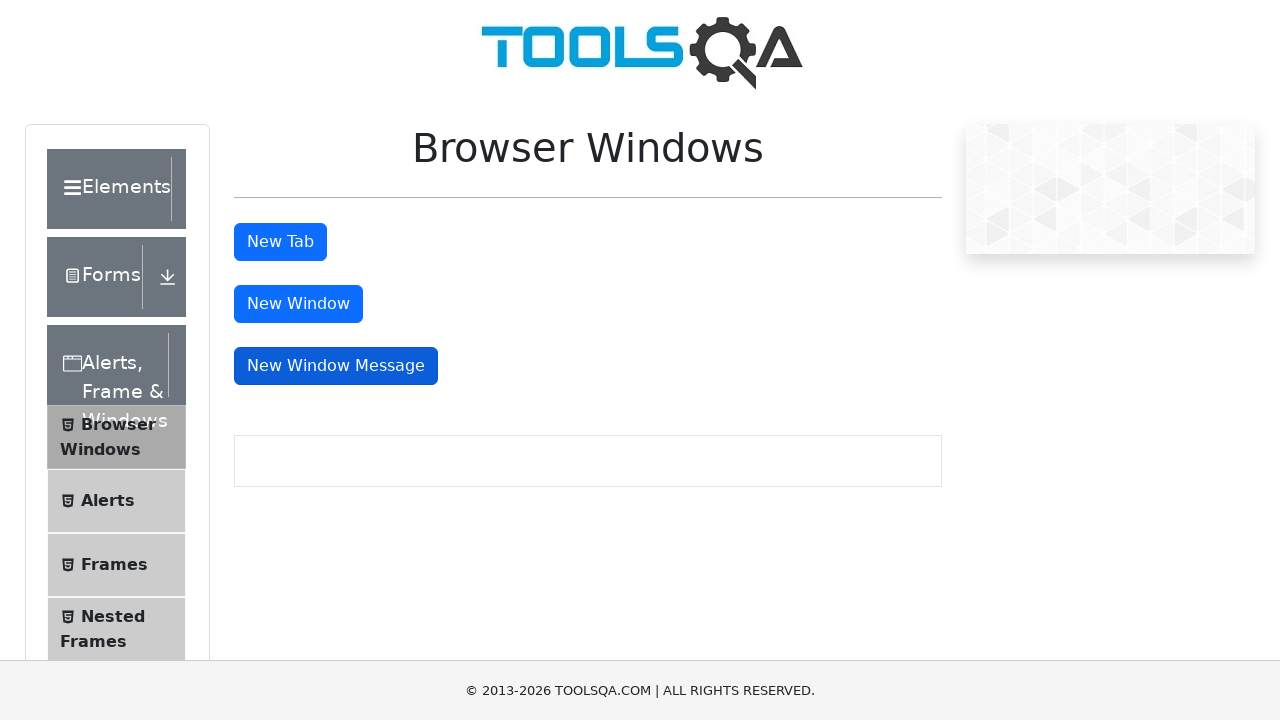

Closed newly opened page while keeping main window
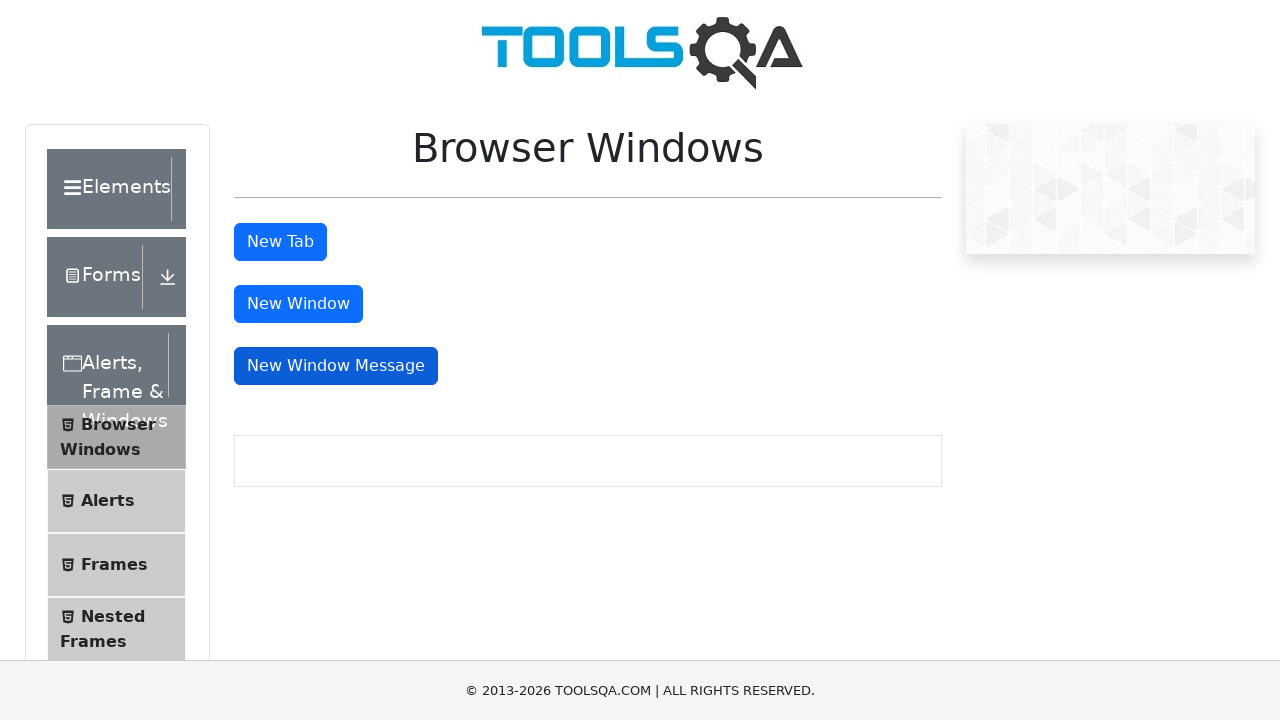

Closed newly opened page while keeping main window
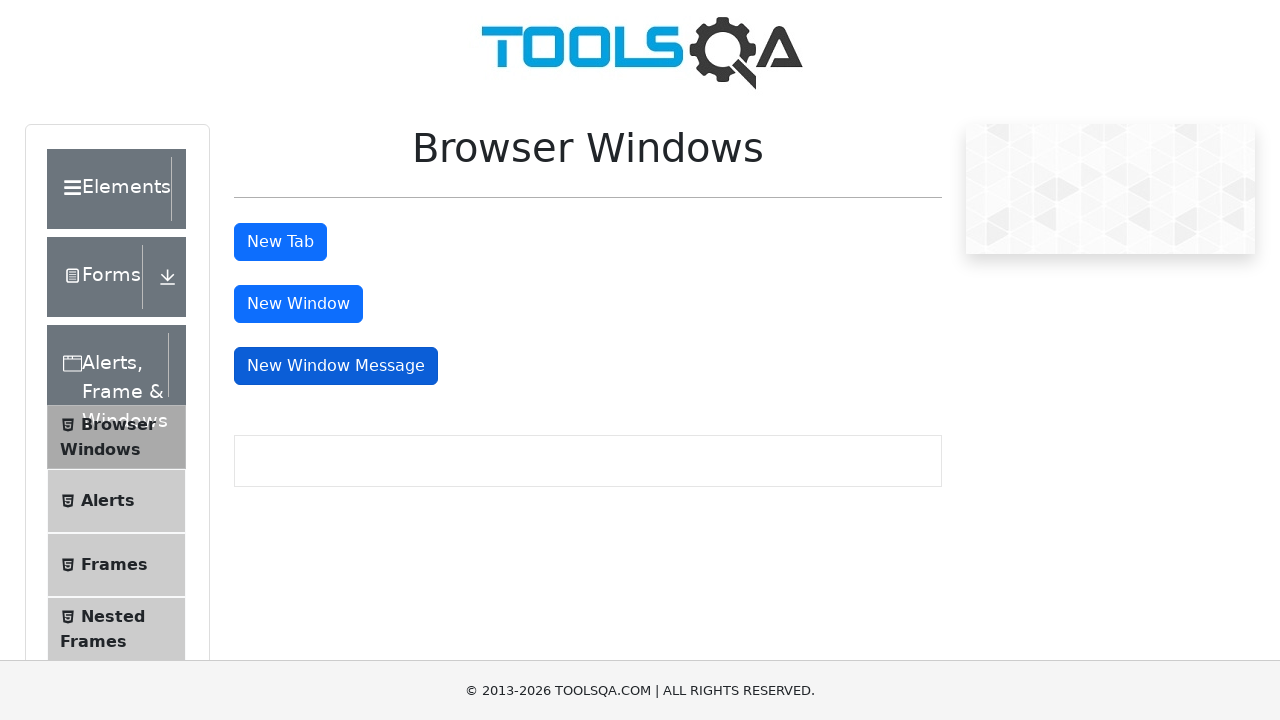

Closed newly opened page while keeping main window
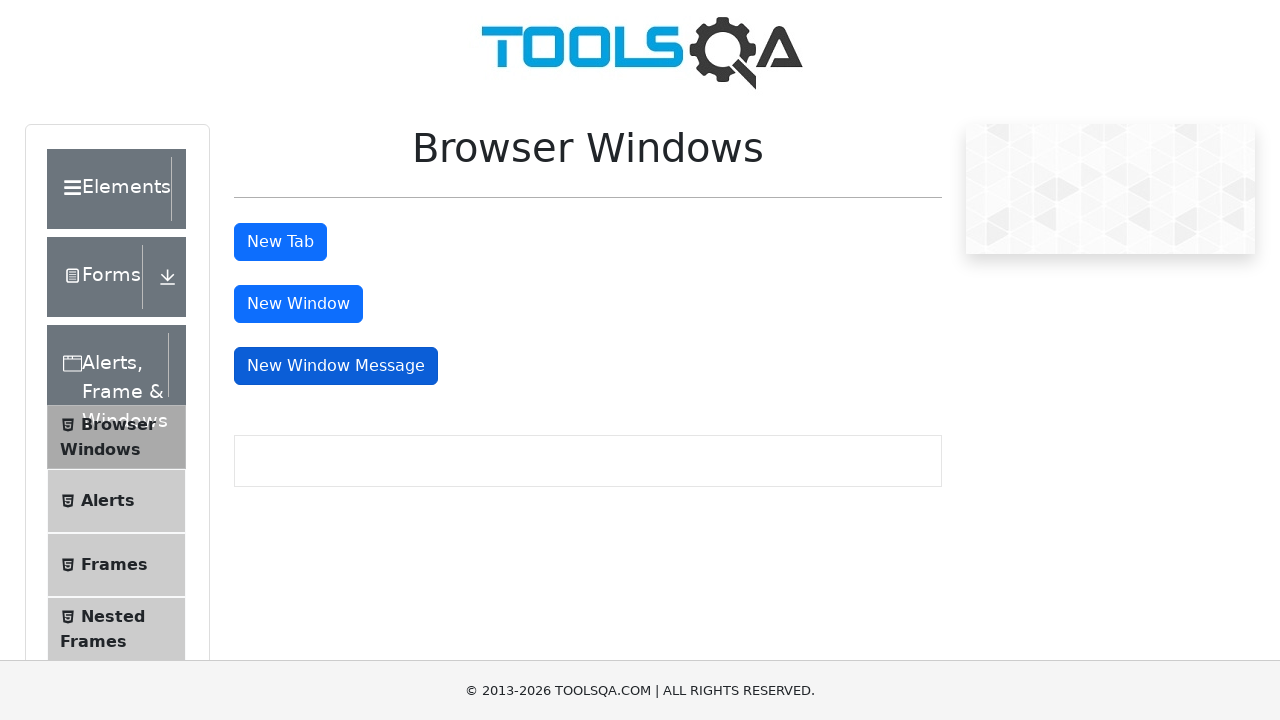

Brought main page to front
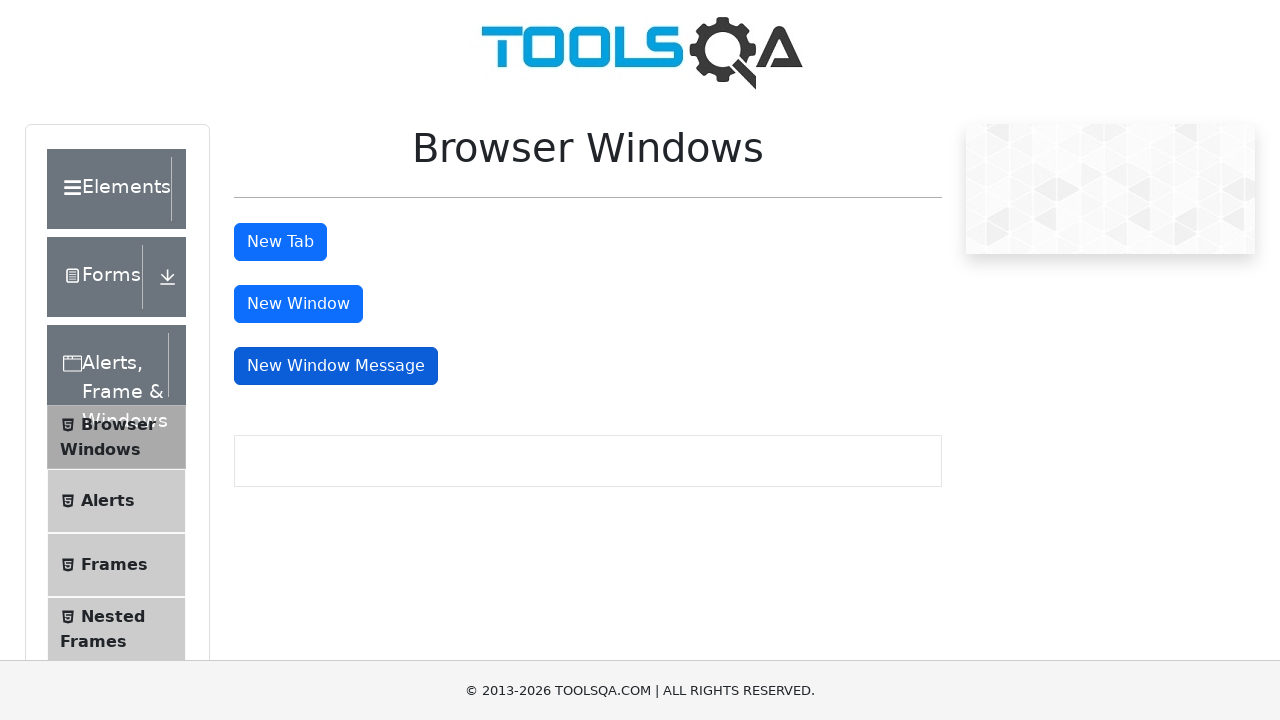

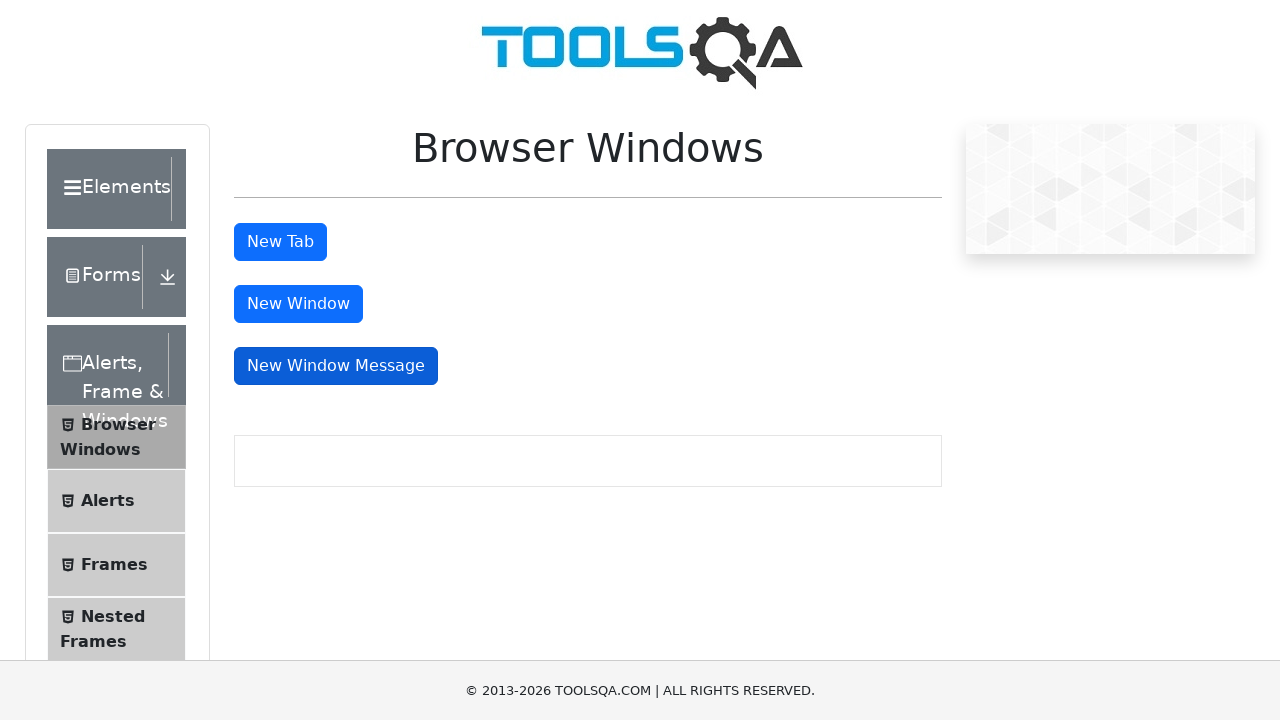